Tests window handling functionality by opening new windows, counting tabs, closing multiple windows, and handling delayed window openings

Starting URL: https://leafground.com/window.xhtml

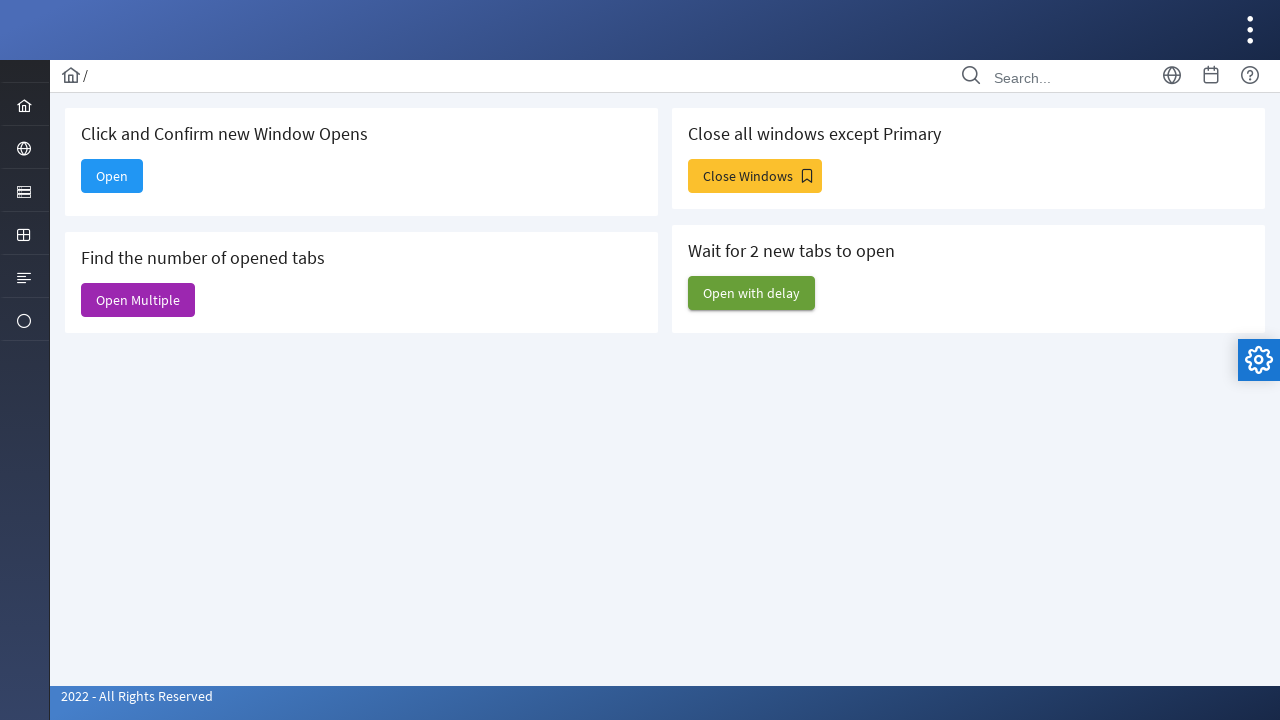

Clicked 'Open' button to open a new window at (112, 176) on xpath=//span[text()='Open']
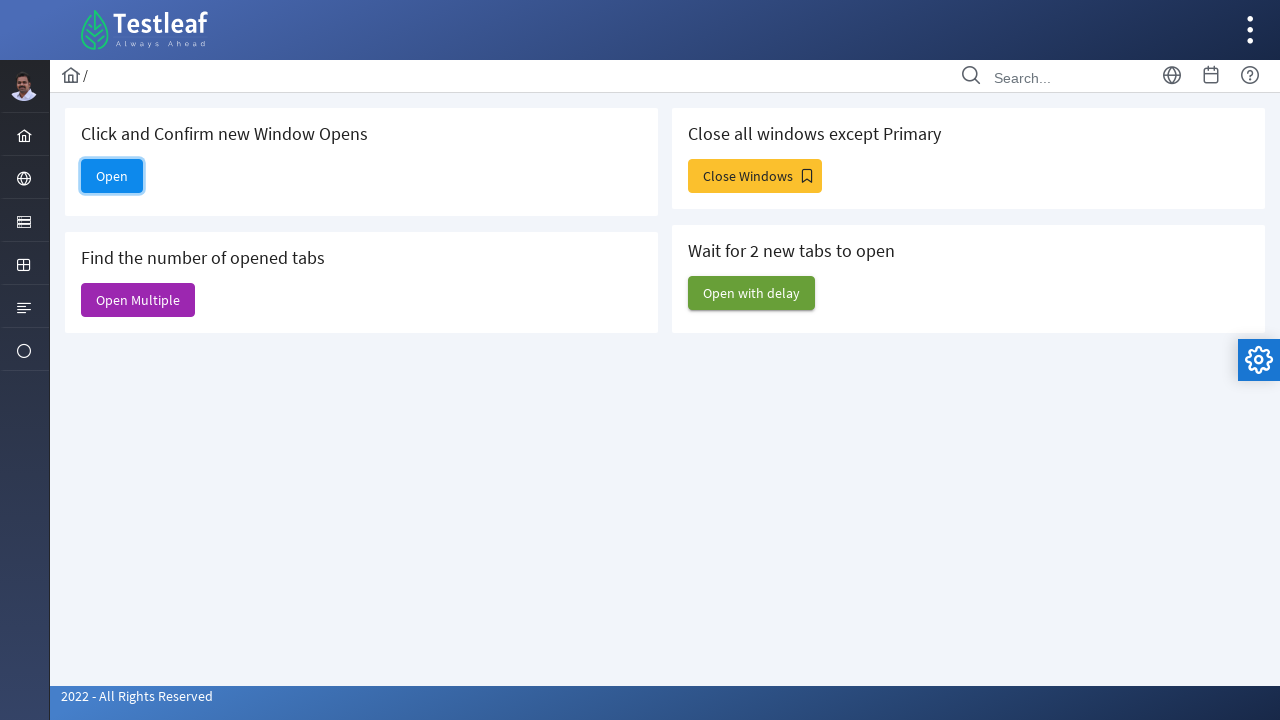

New window opened successfully
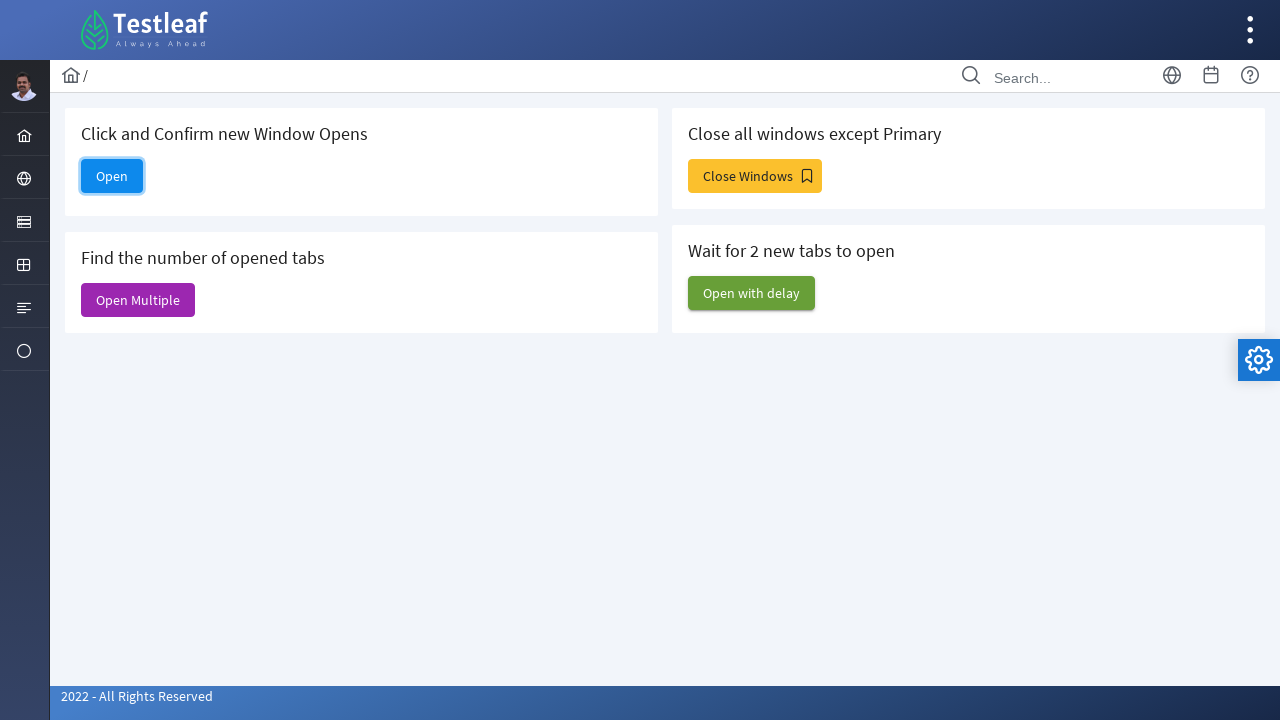

First window title: Window, Second window title: 
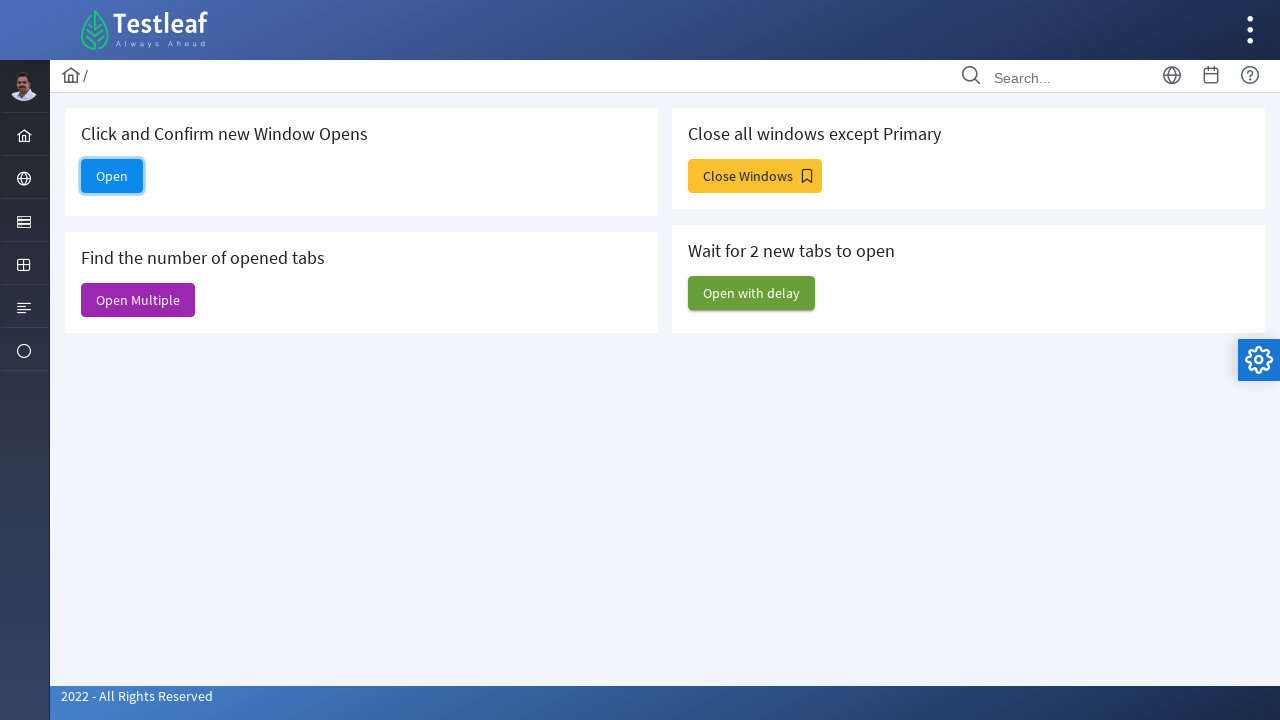

Closed the second window
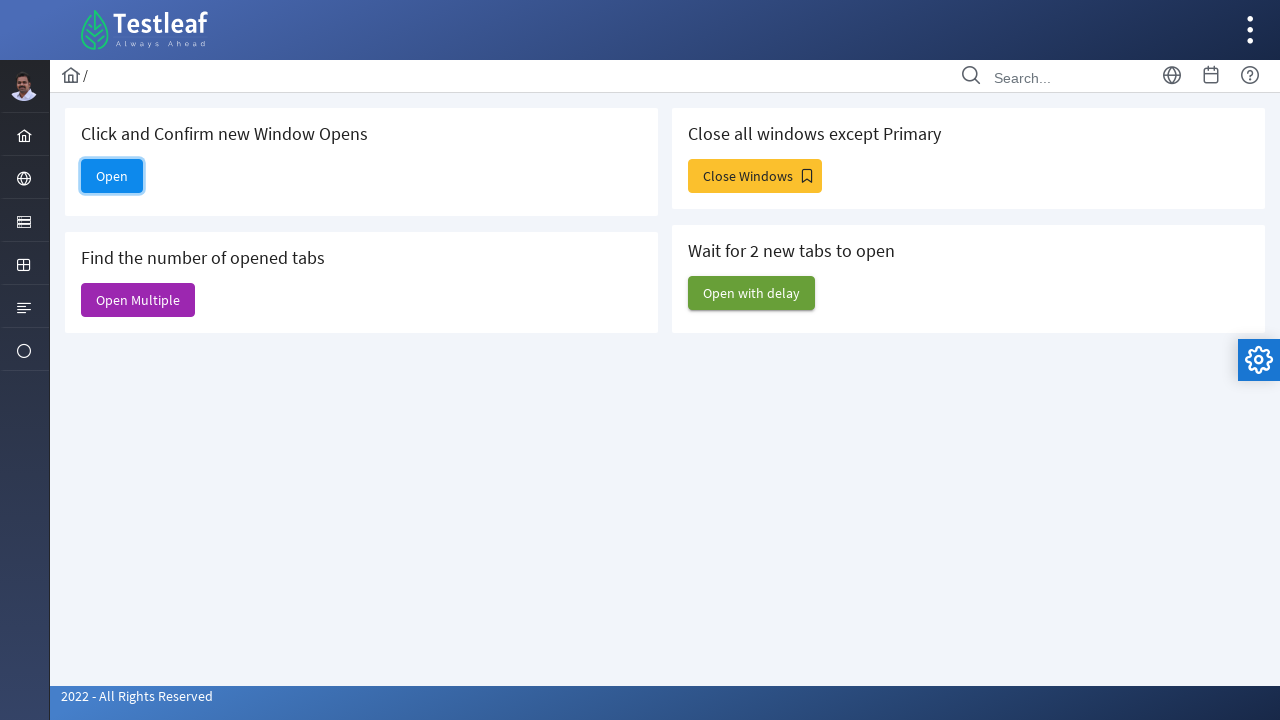

Retrieved initial pages count
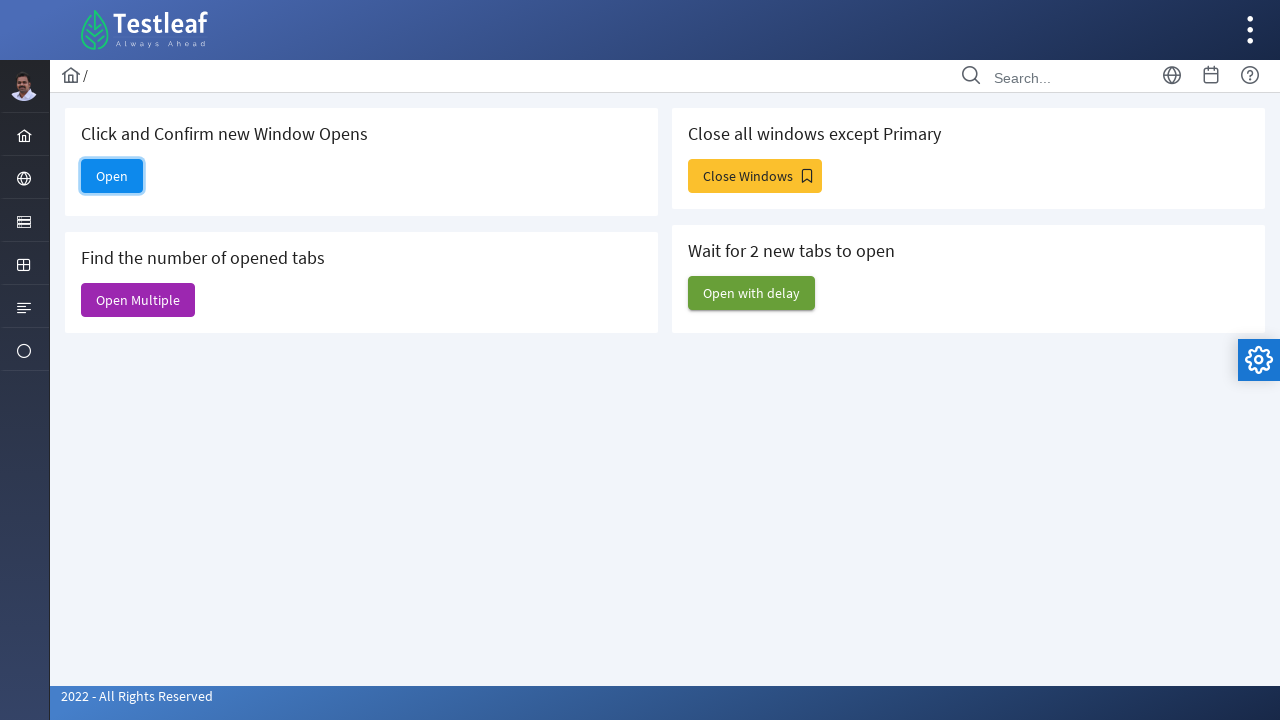

Clicked 'Open Multiple' button to open multiple windows at (138, 300) on xpath=//span[text()='Open Multiple']
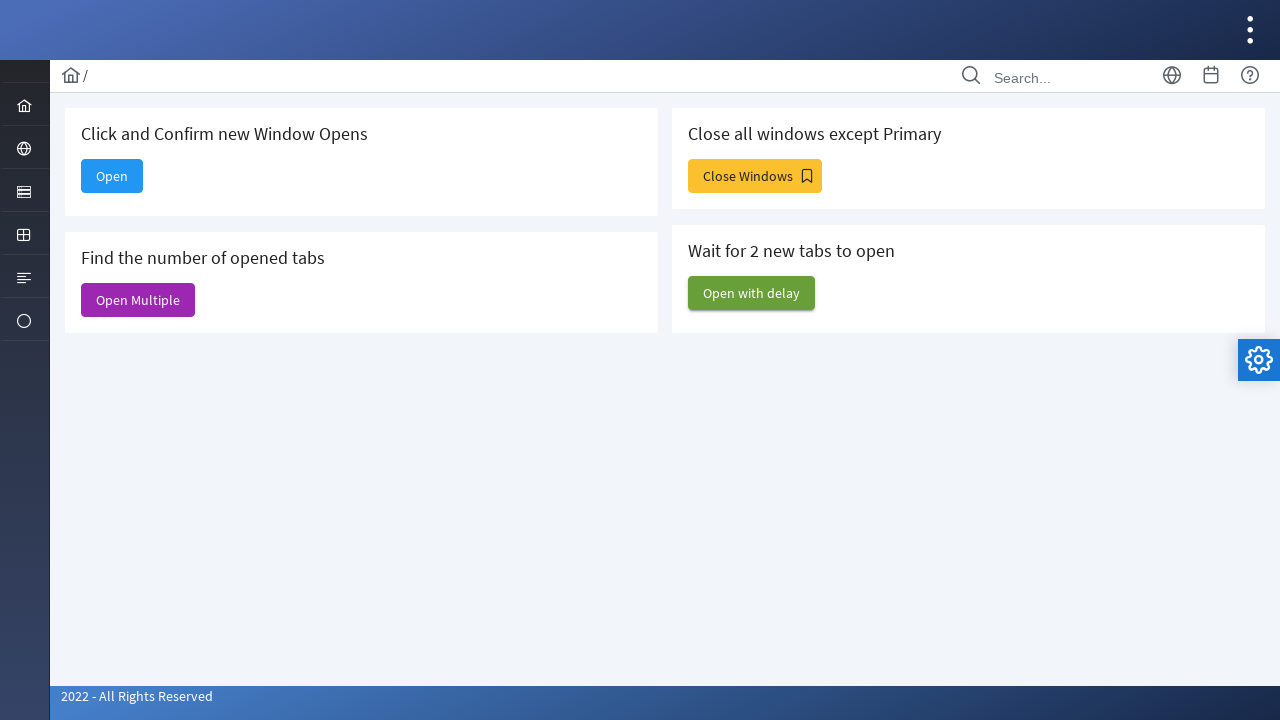

Waited 1 second for multiple windows to open
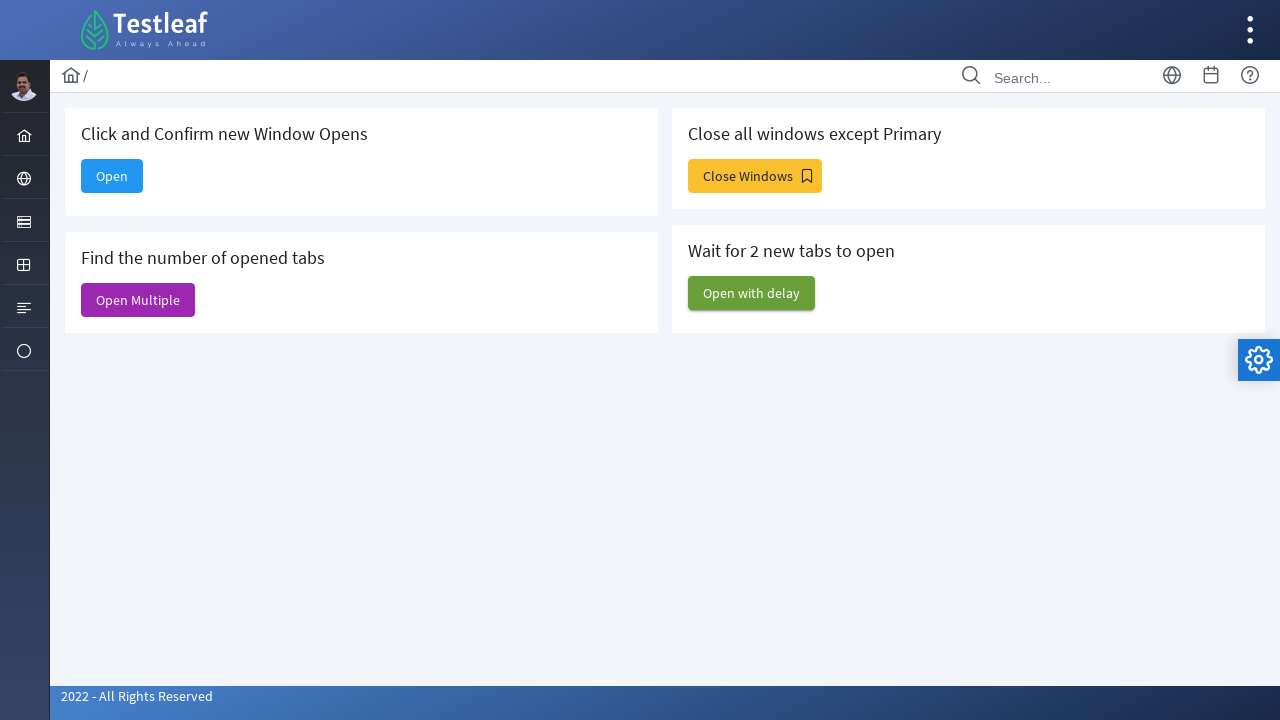

Number of opened windows when Open Multiple is clicked: 6
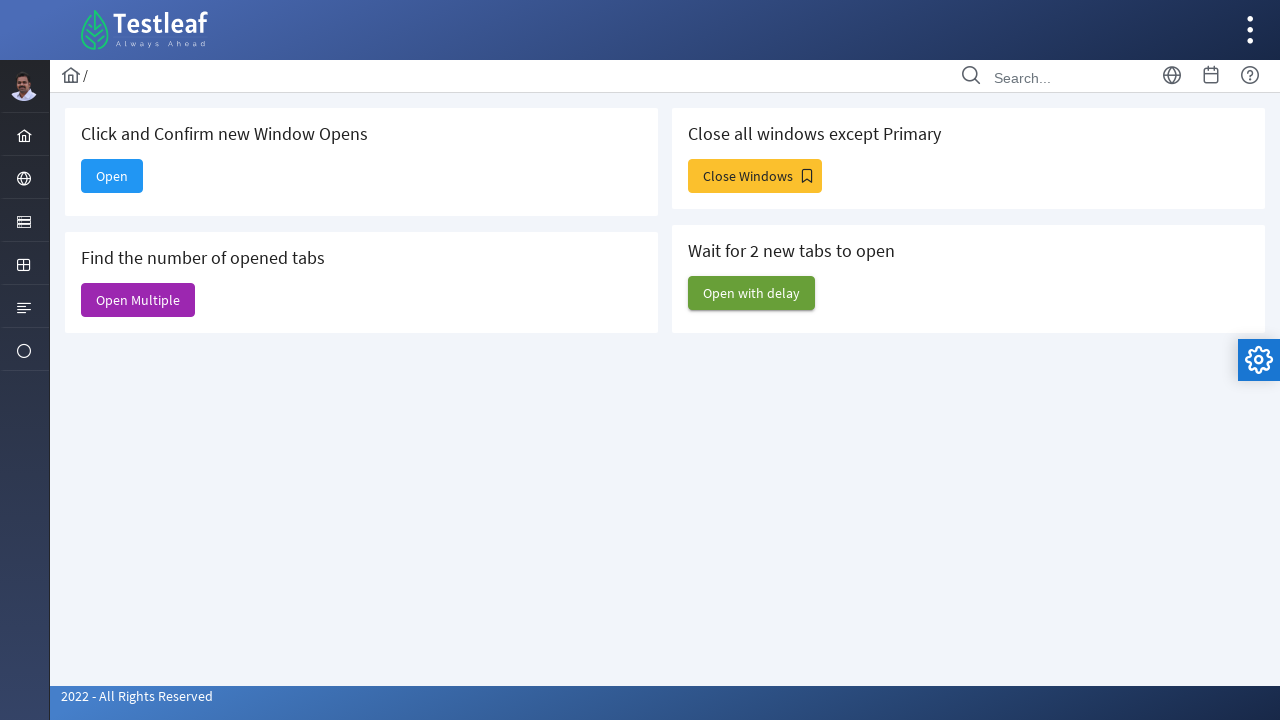

Closed an additional window
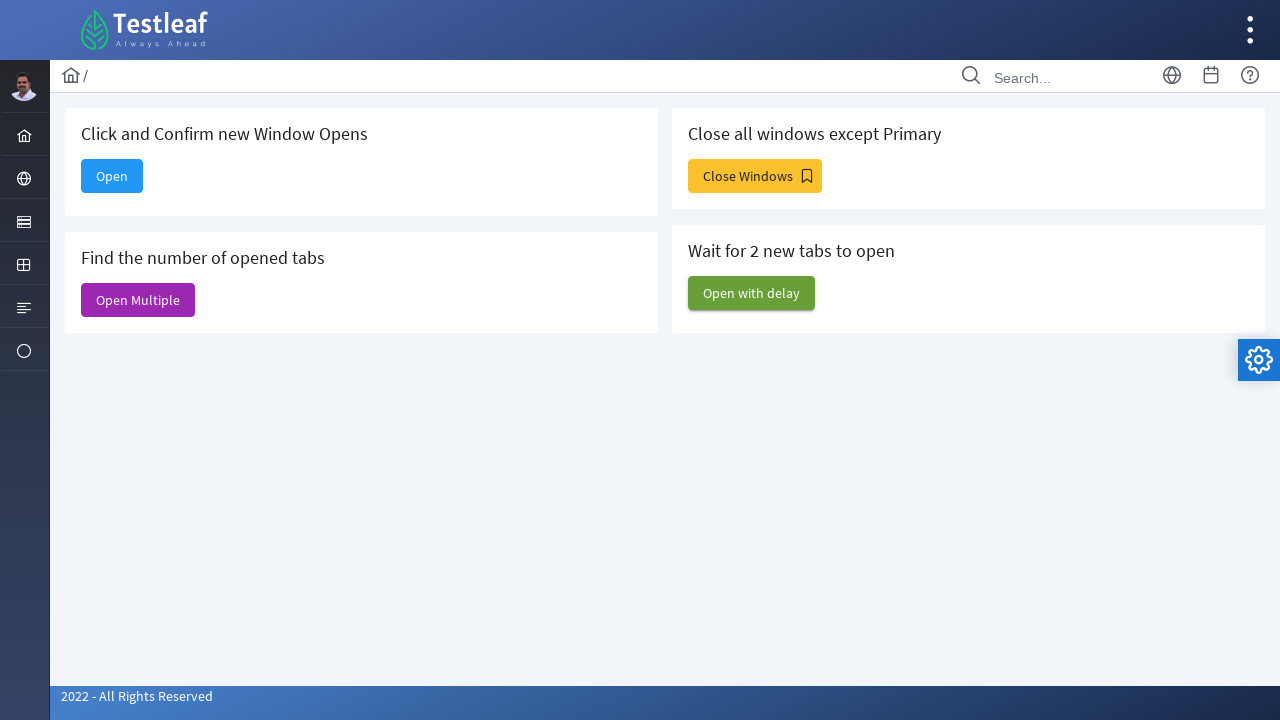

Closed an additional window
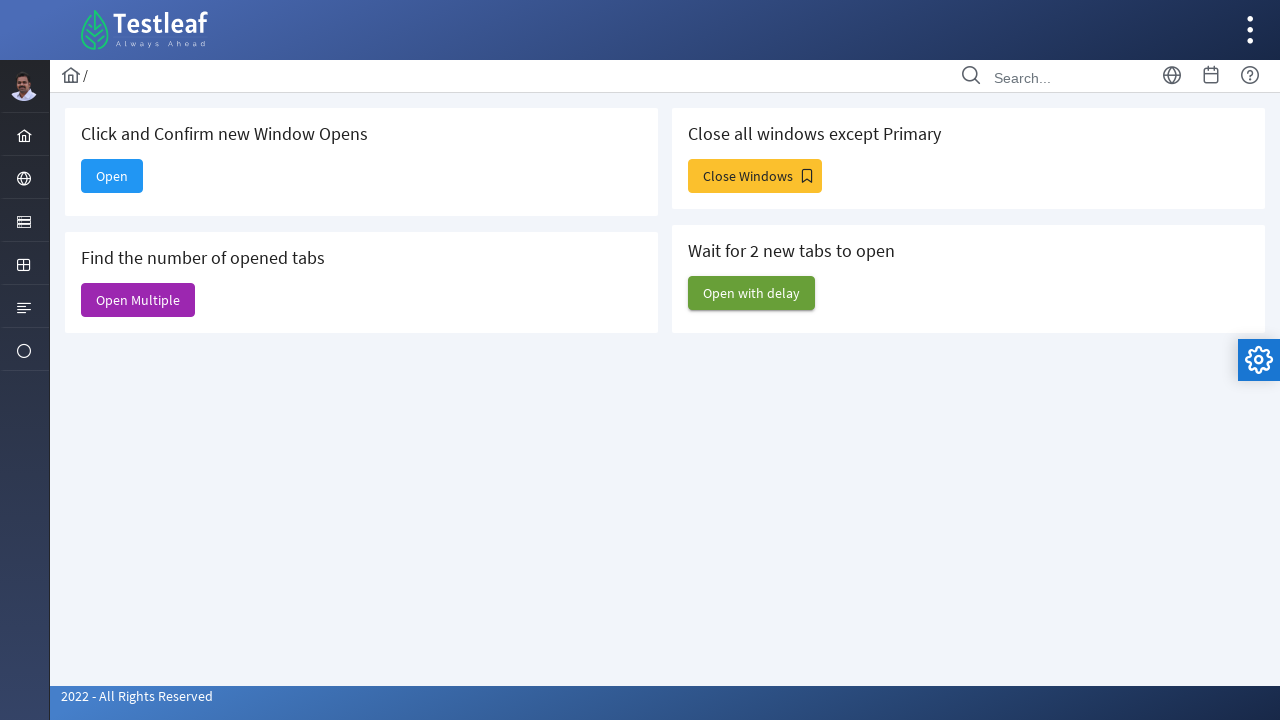

Closed an additional window
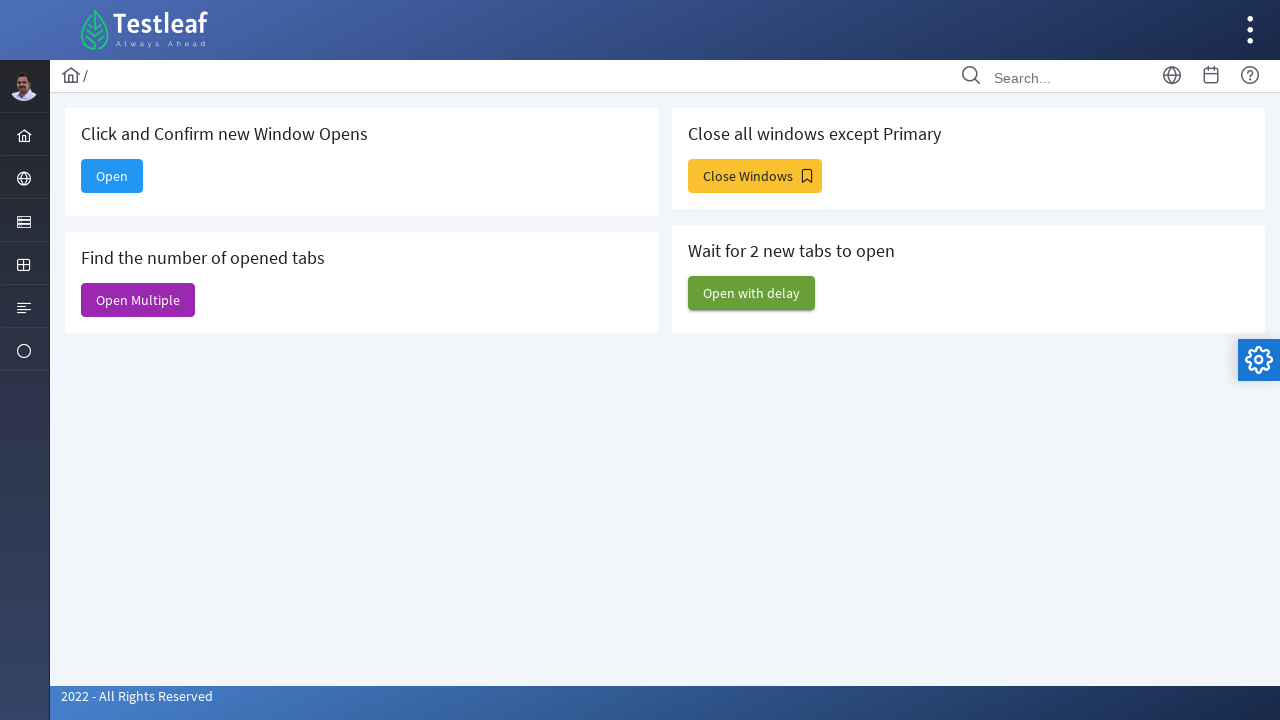

Closed an additional window
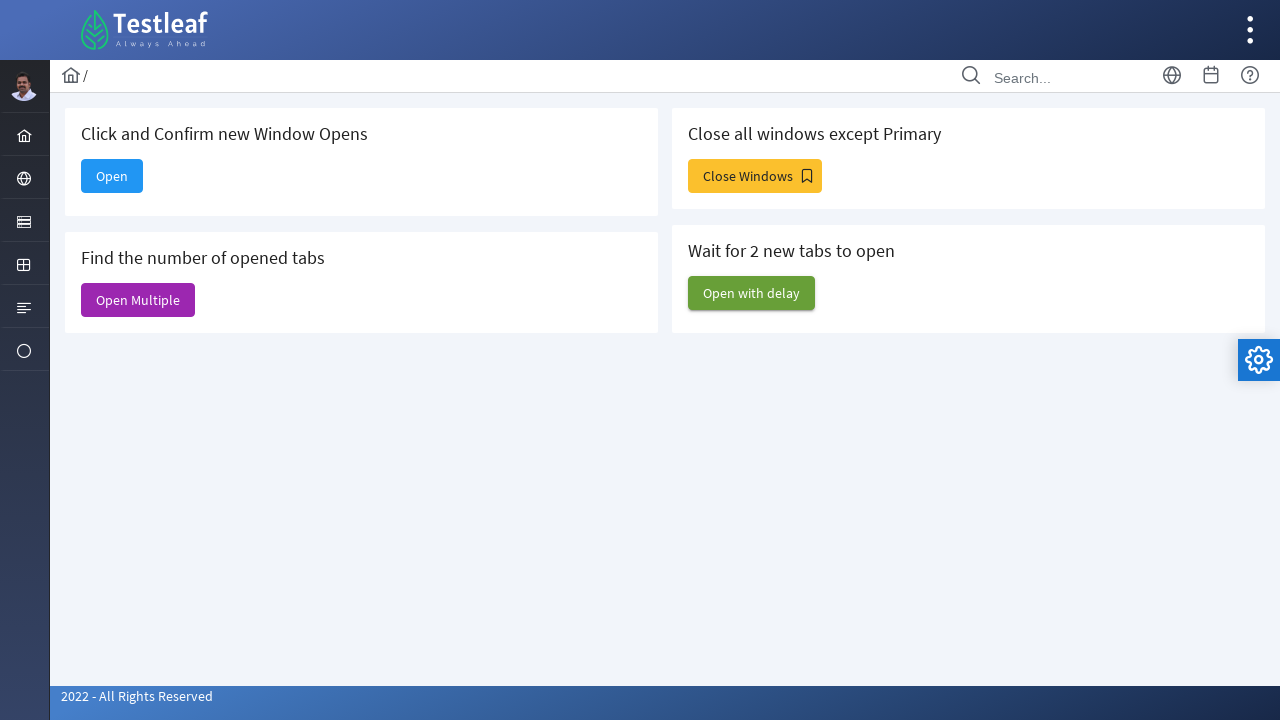

Closed an additional window
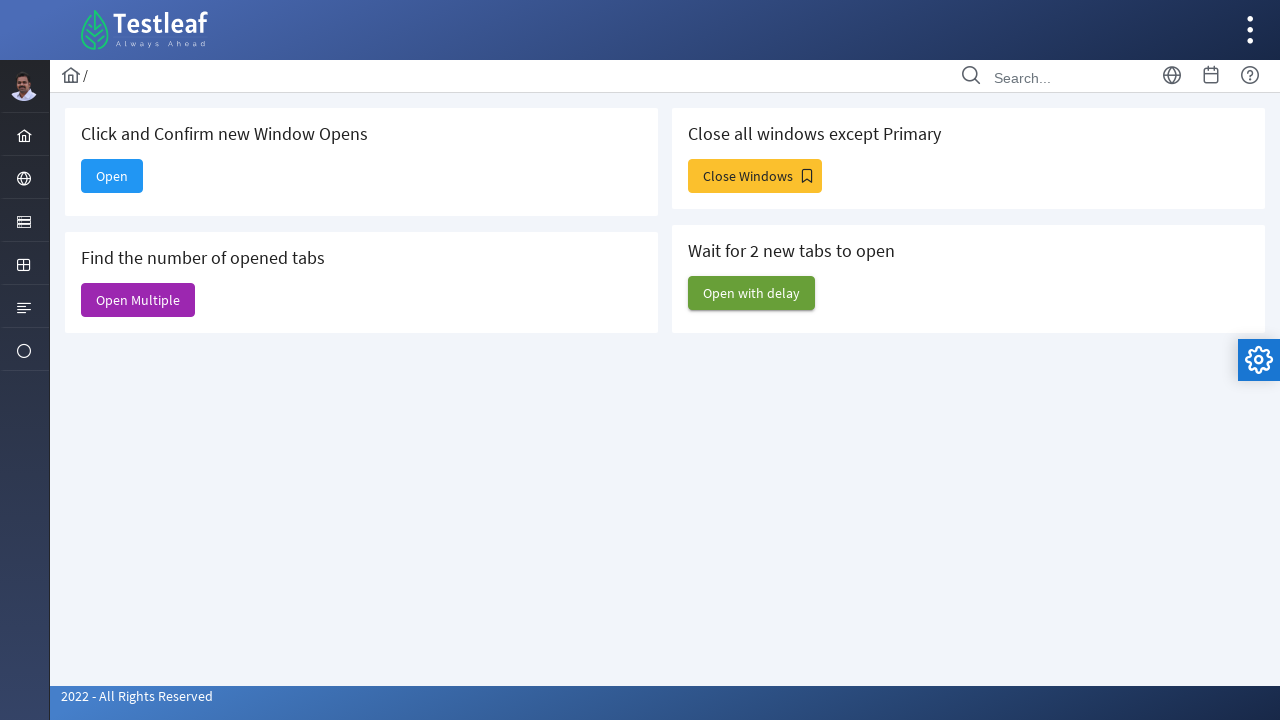

Clicked 'Close Windows' button at (755, 176) on xpath=//span[text()='Close Windows']
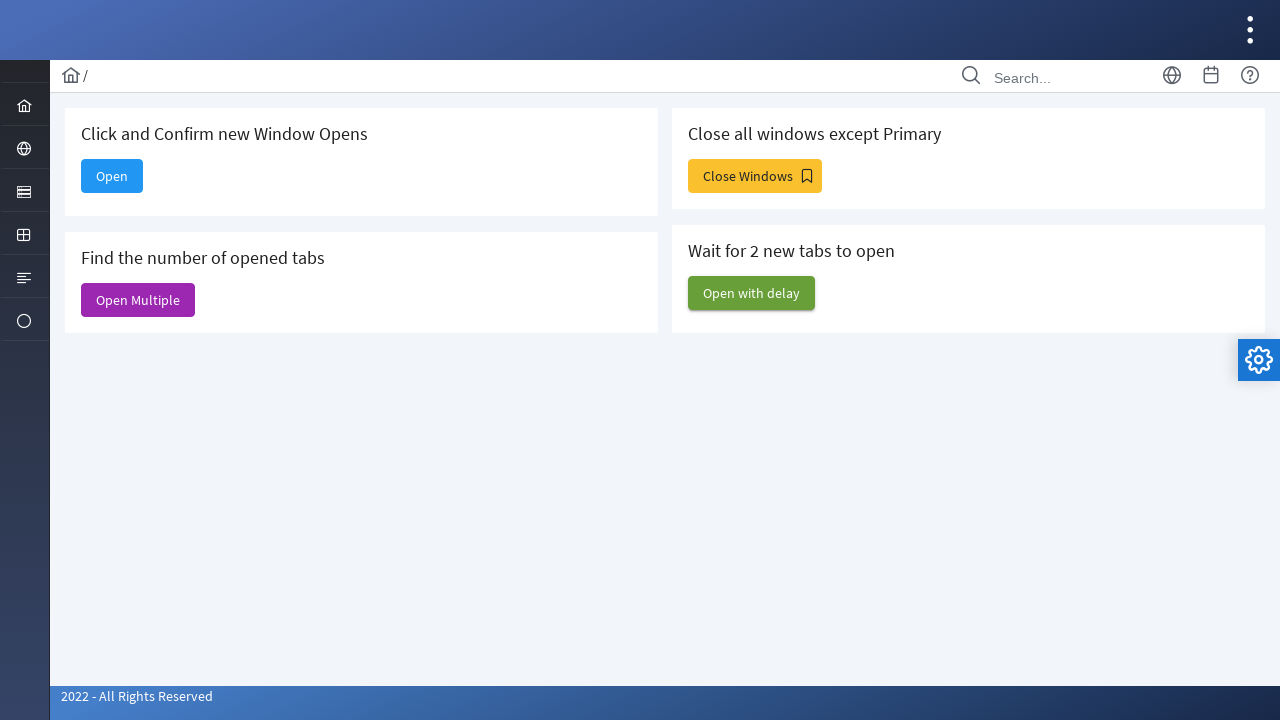

Waited 1 second for windows to open
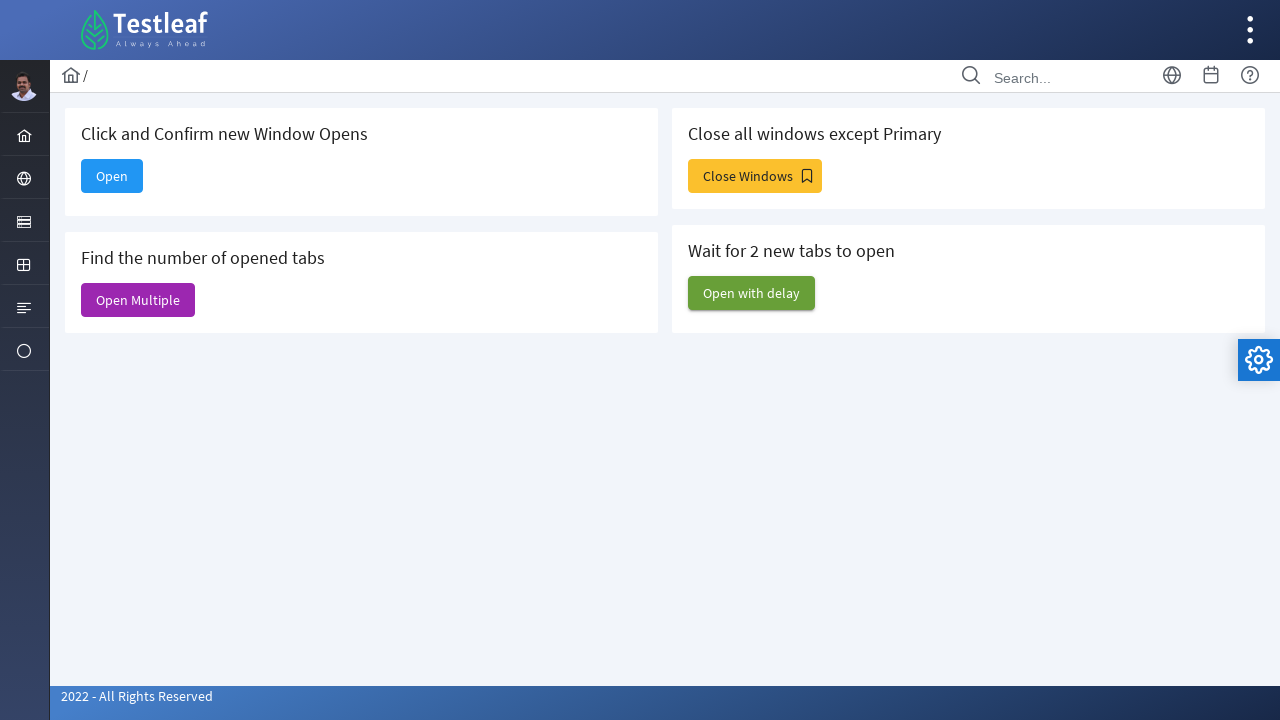

Number of opened windows when Close Windows is clicked: 4
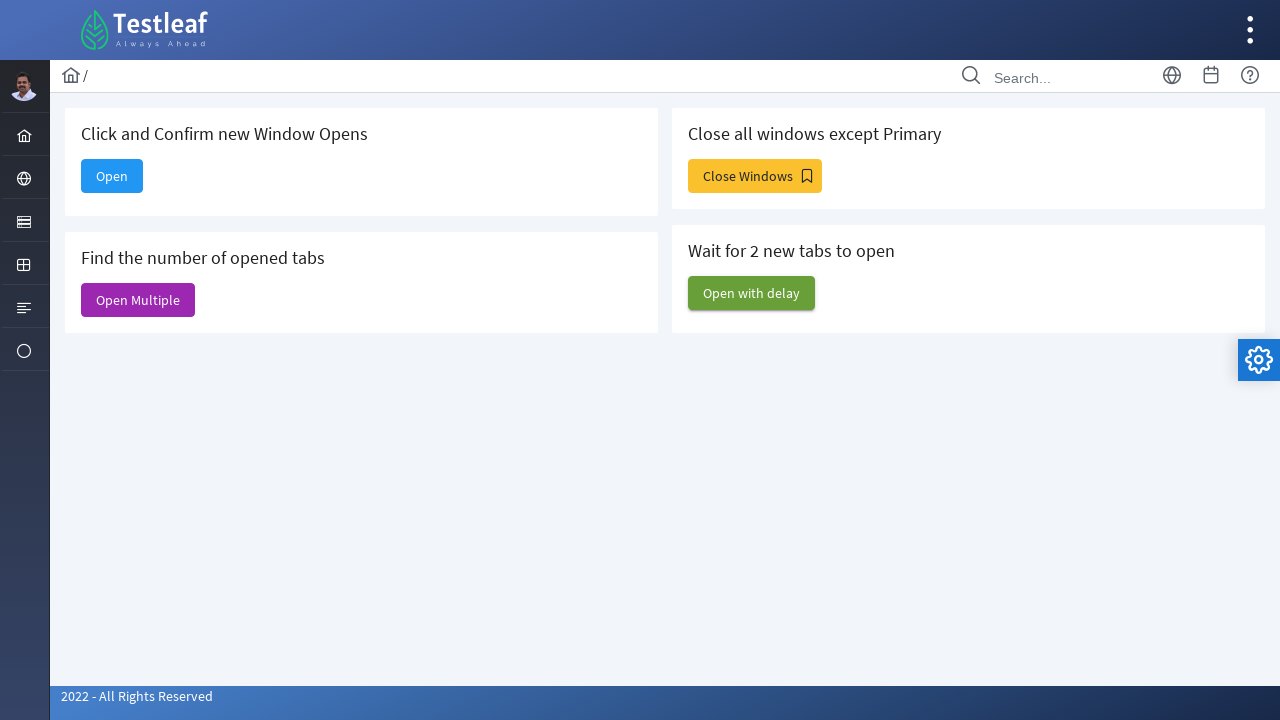

Closed an additional window
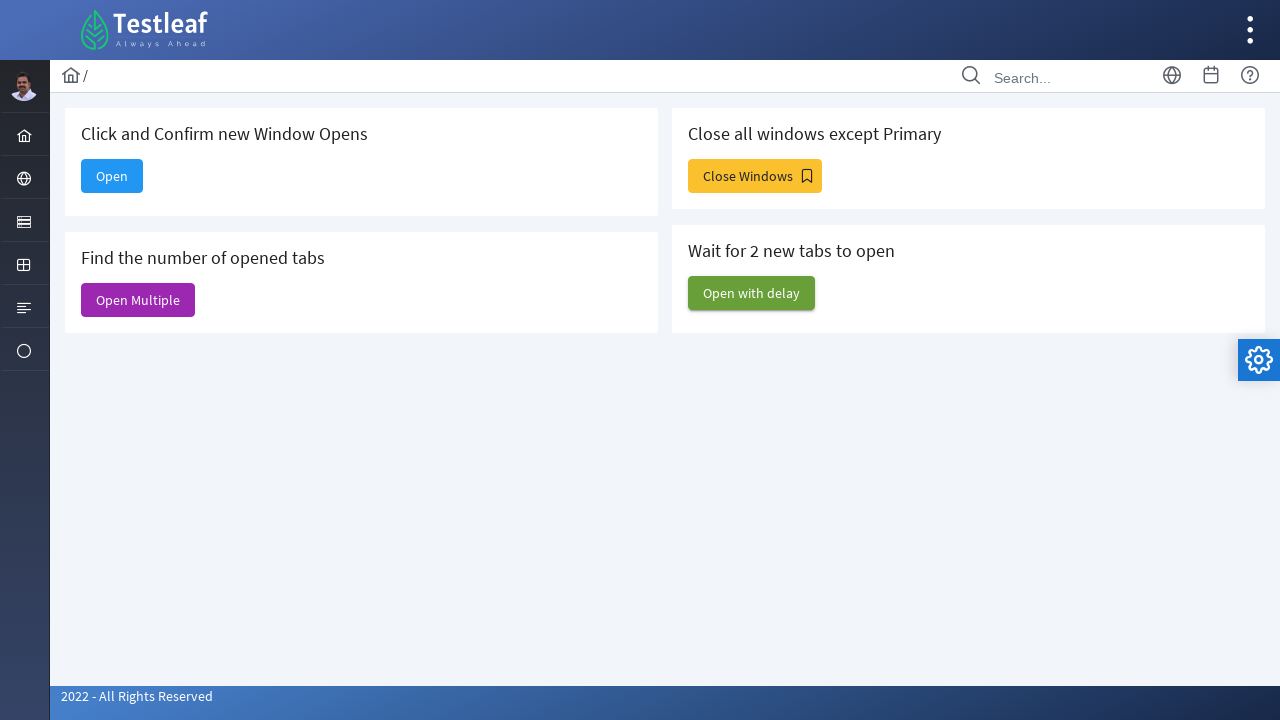

Closed an additional window
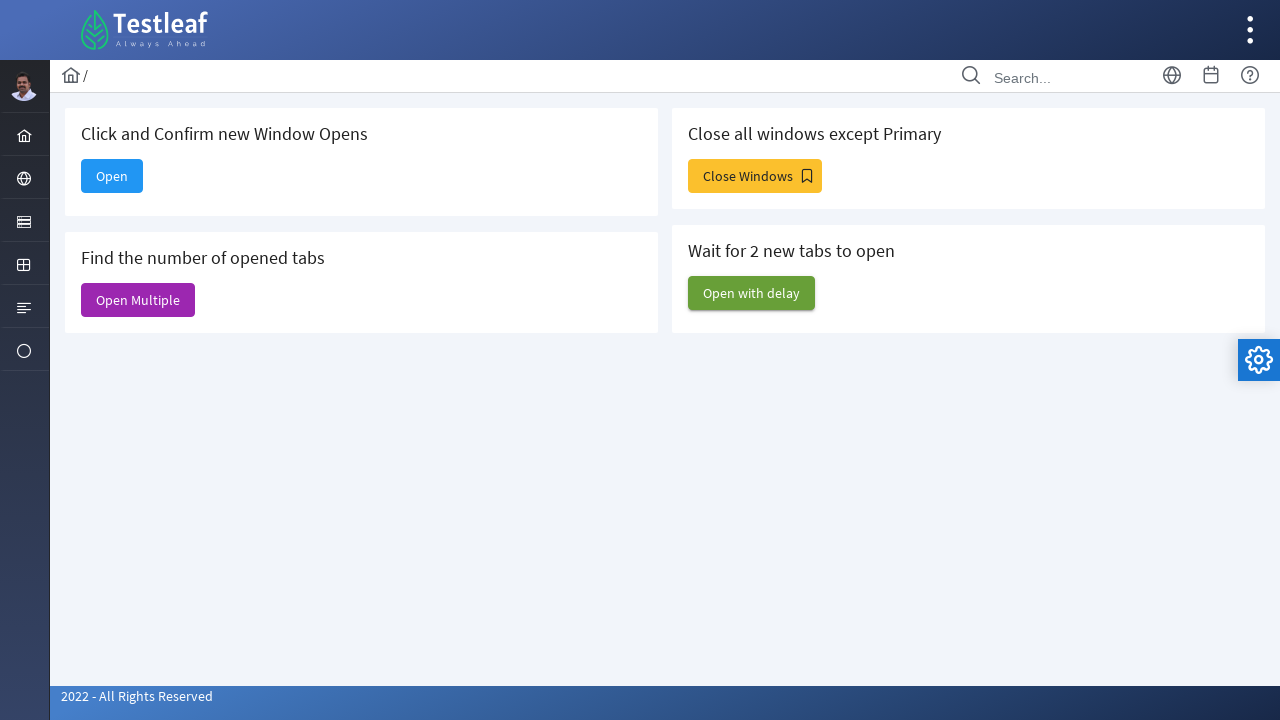

Closed an additional window
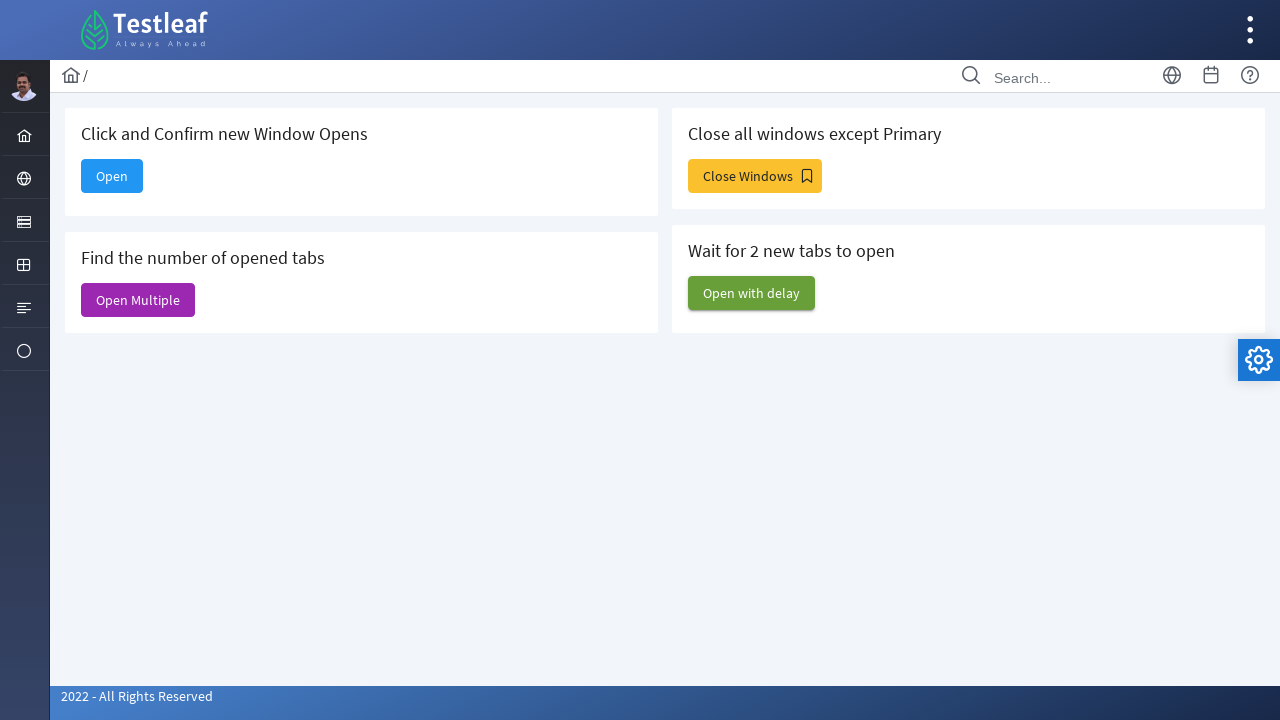

Clicked 'Open with delay' button at (752, 293) on xpath=//span[text()='Open with delay']
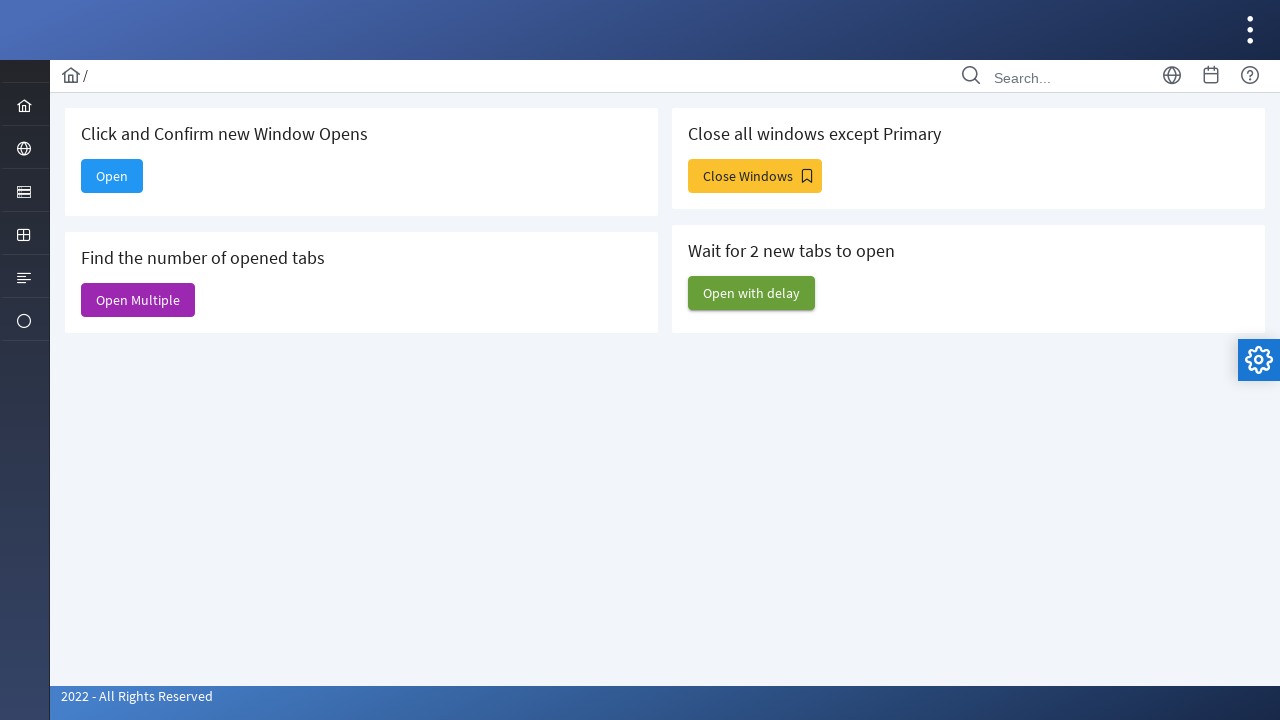

Waited 3 seconds for delayed windows to open
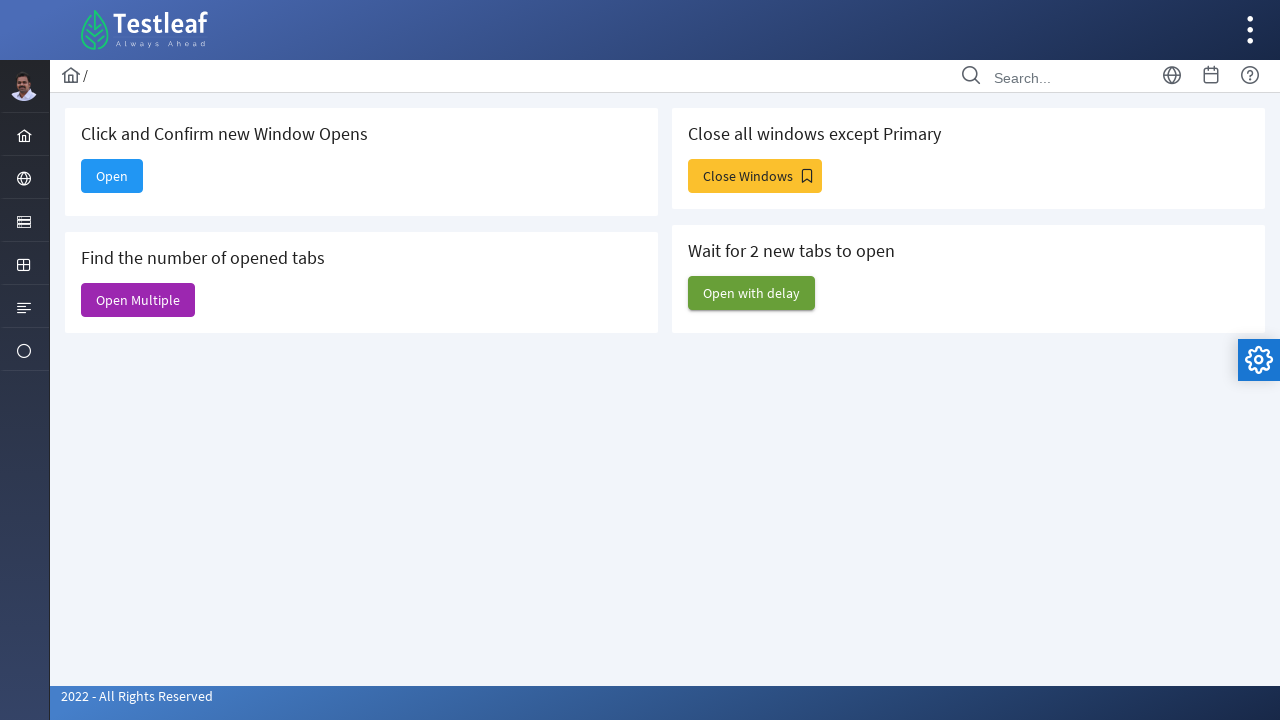

Number of opened windows when Open with delay is clicked: 3
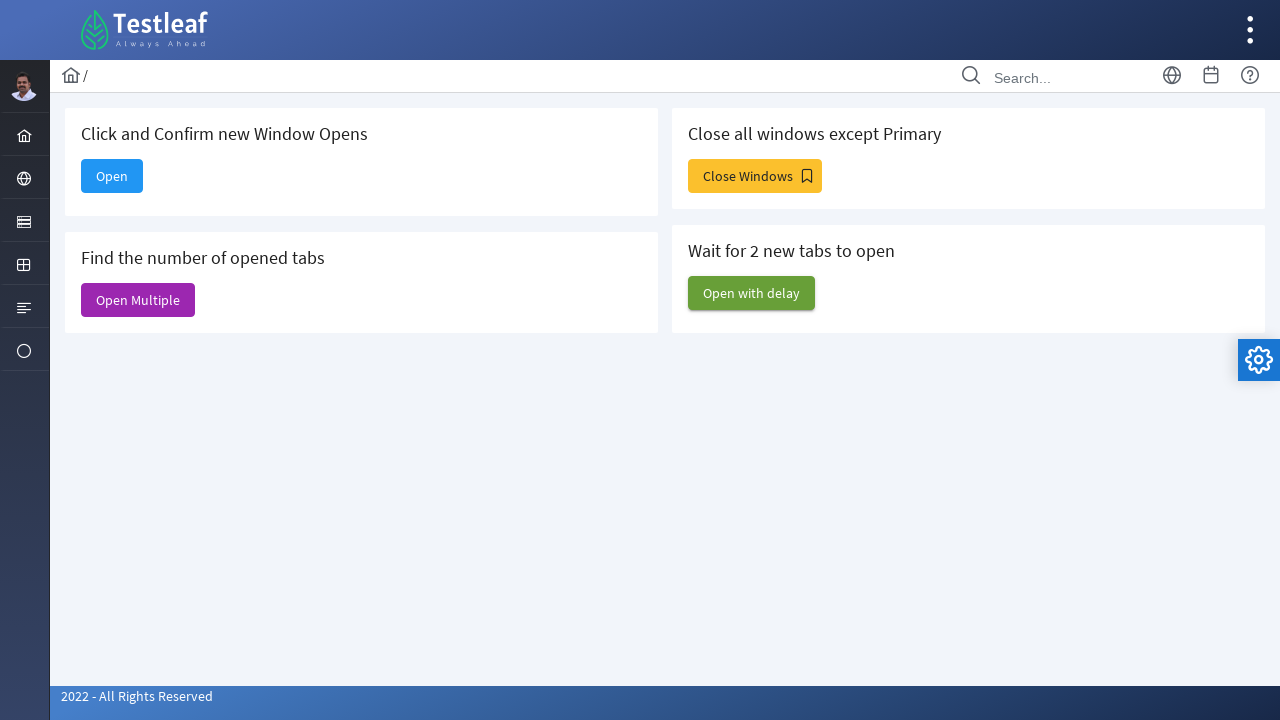

Closed an additional window
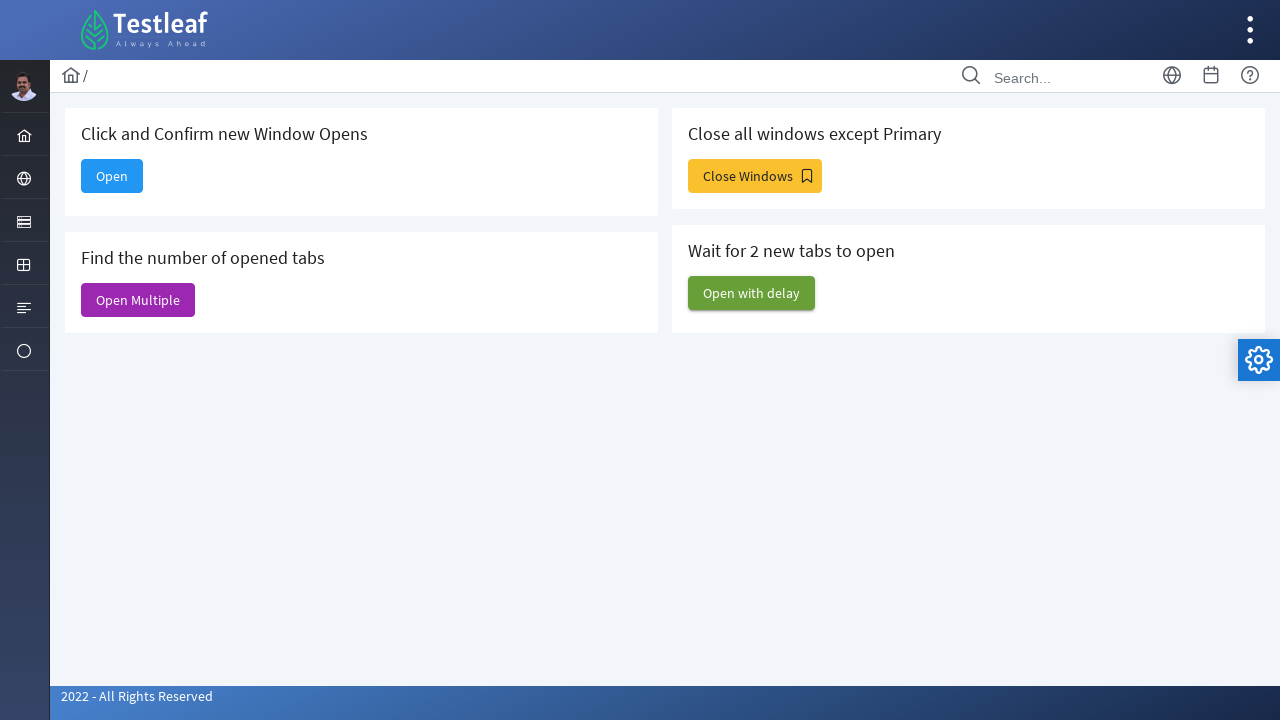

Closed an additional window
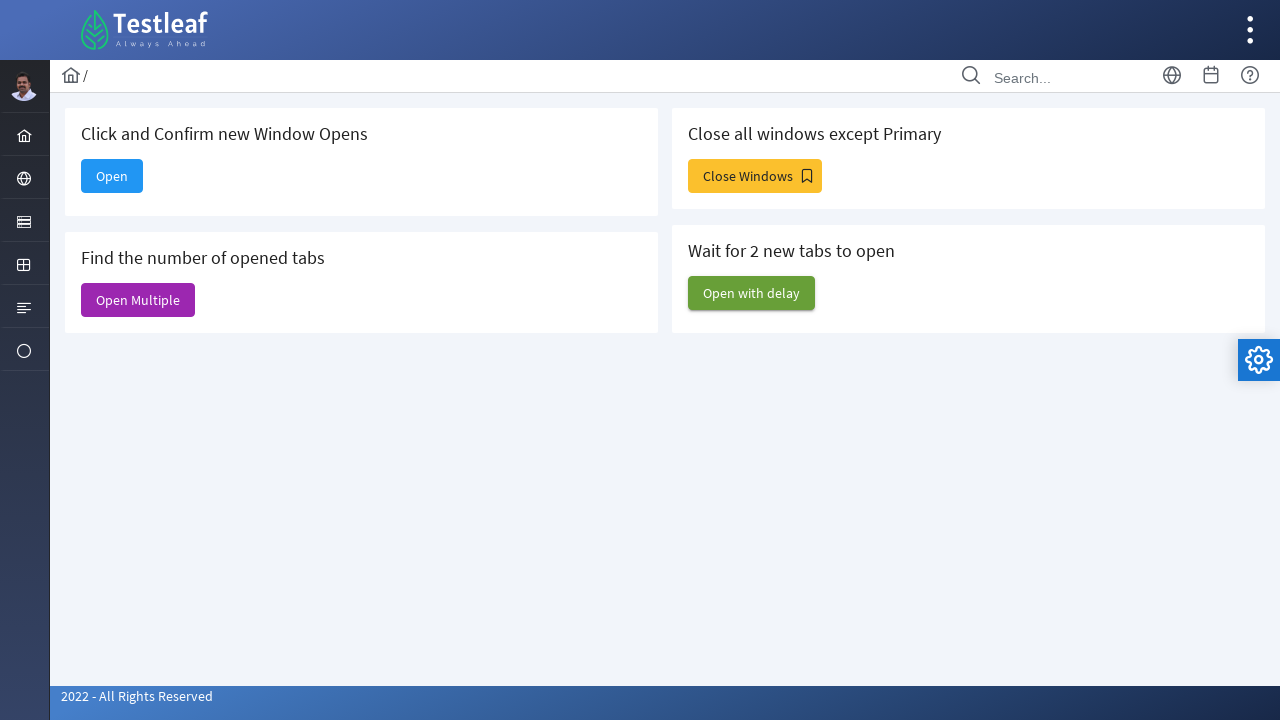

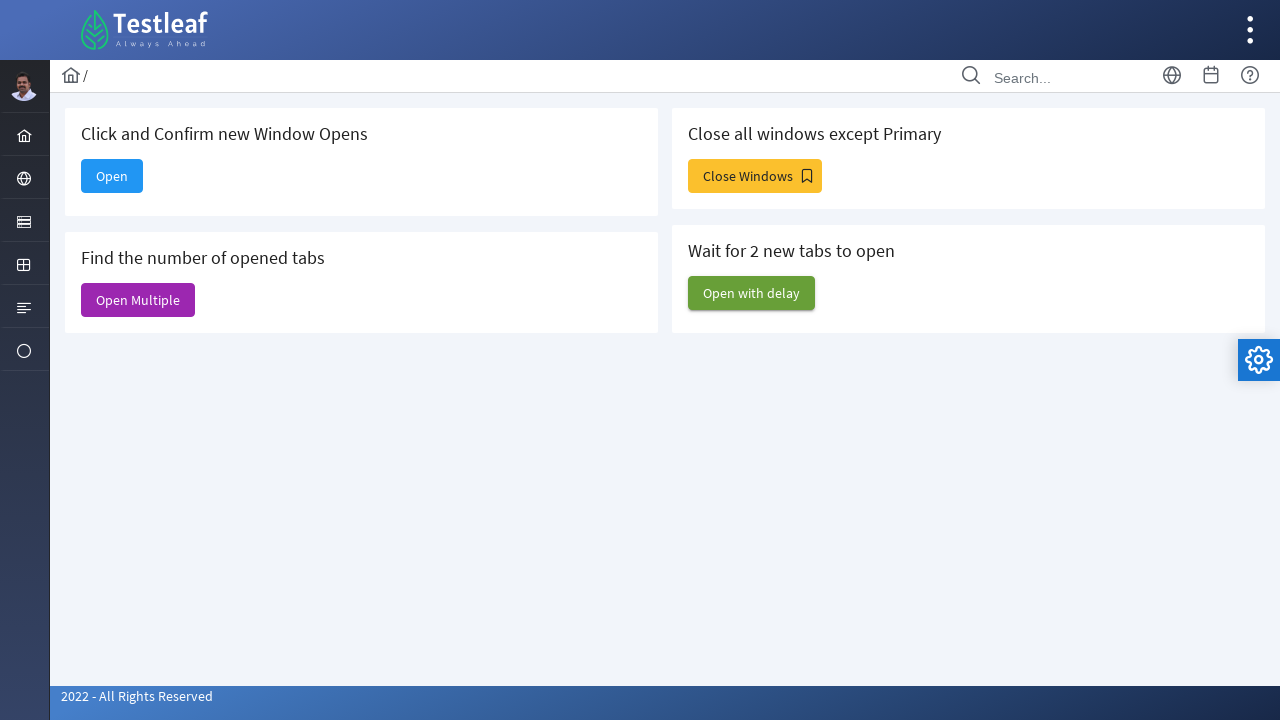